Tests opening a new window by clicking a link and then switches between all open windows to verify their titles

Starting URL: https://skpatro.github.io/demo/links/

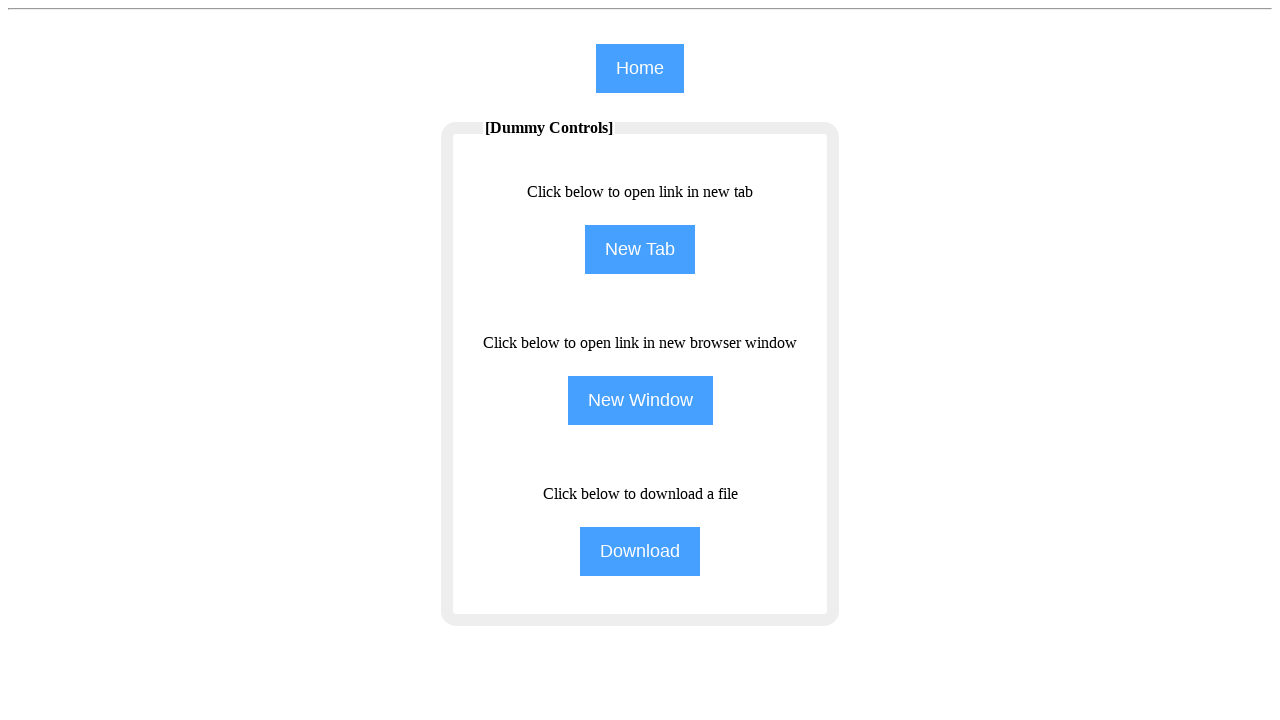

Clicked 'NewWindow' link to open a new window at (640, 400) on [name='NewWindow']
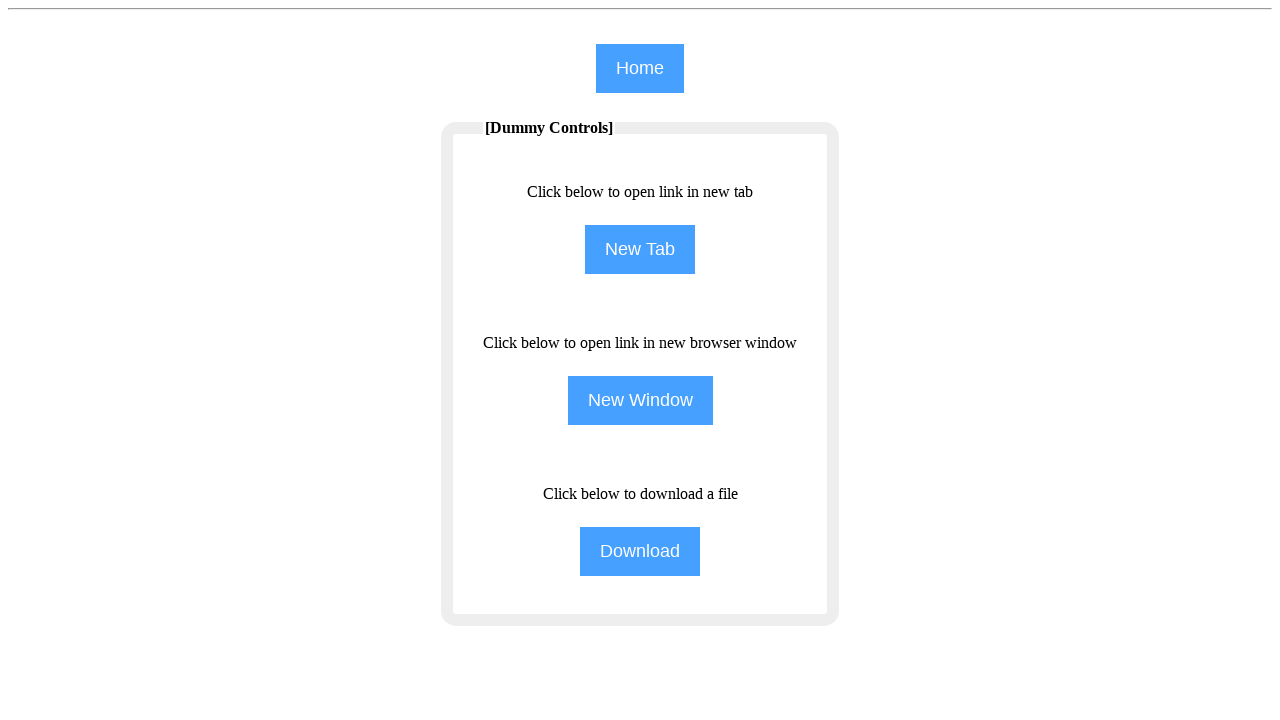

New window opened and captured
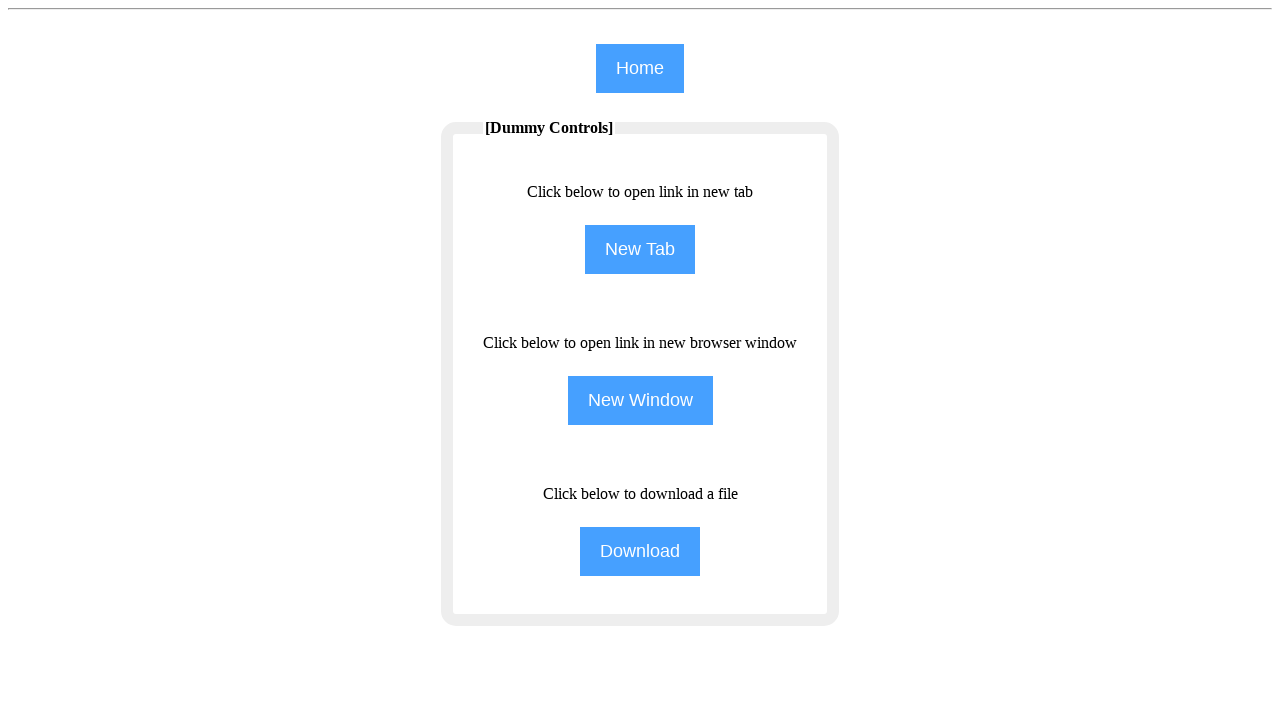

Retrieved all open pages/windows from context
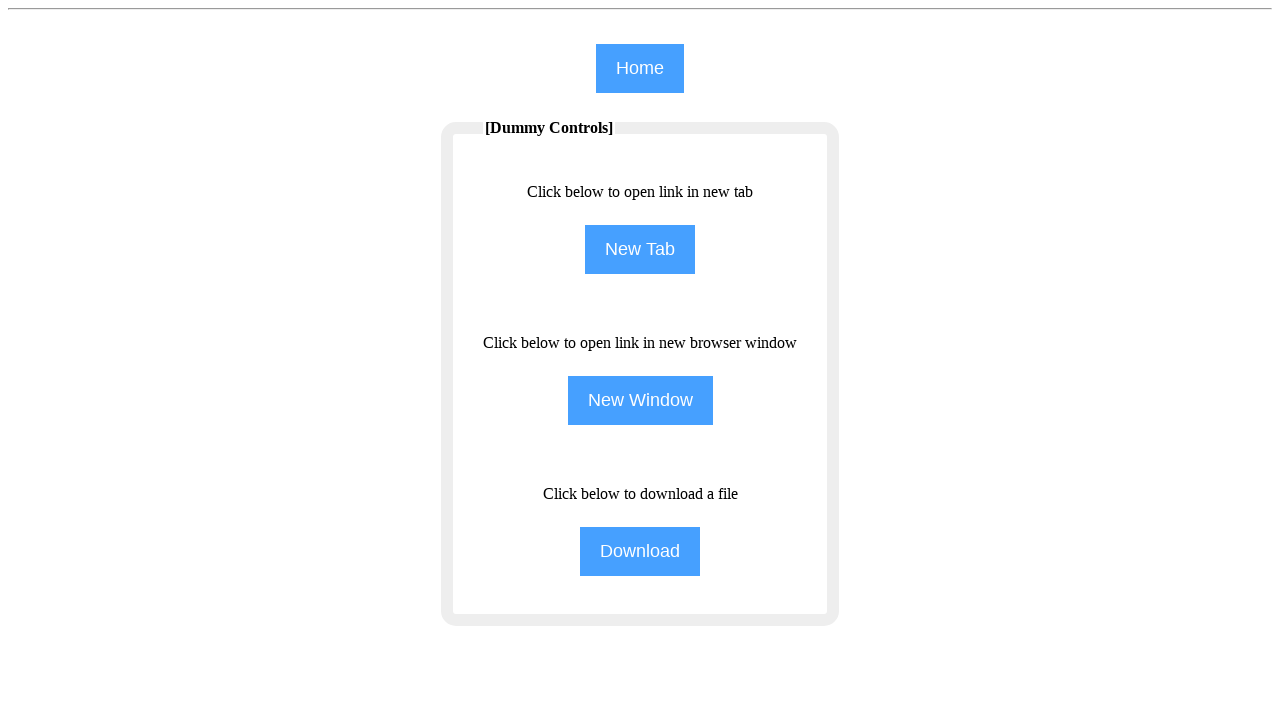

Retrieved title from window: 'Browser Windows'
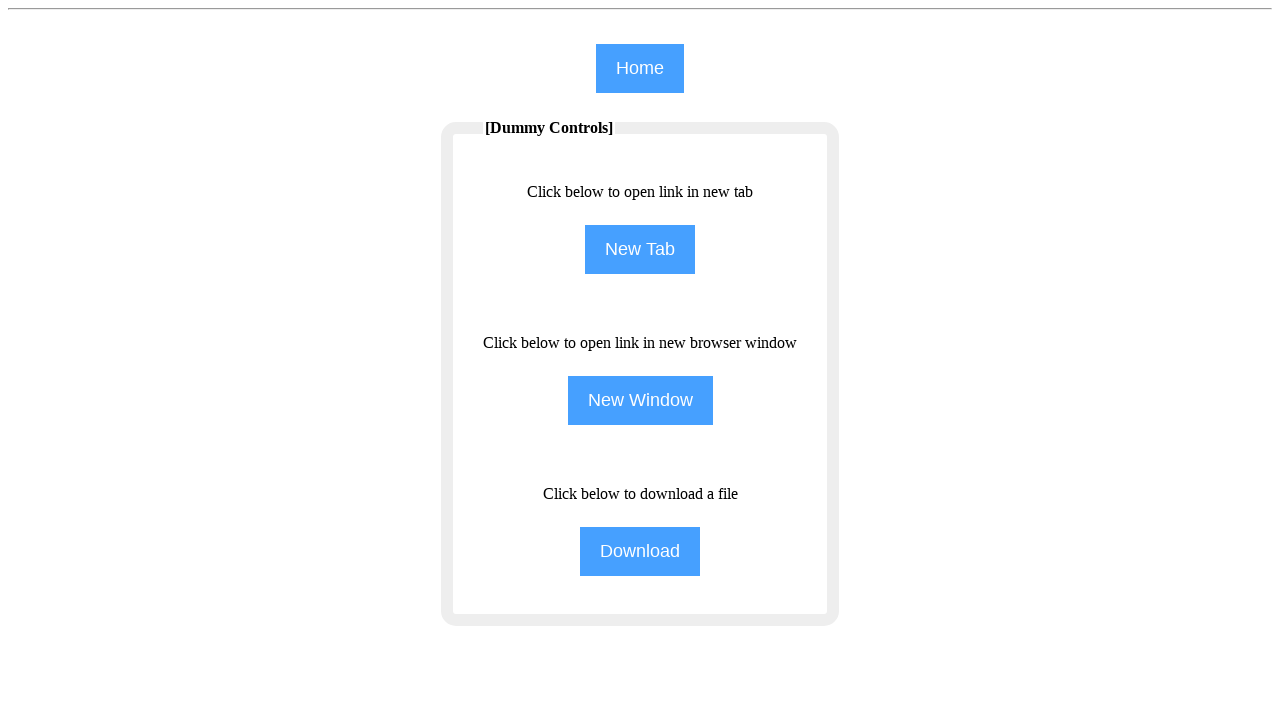

Retrieved title from window: 'Page not found - qavalidation'
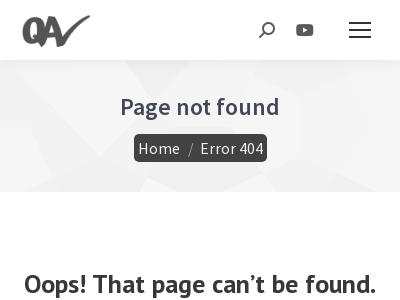

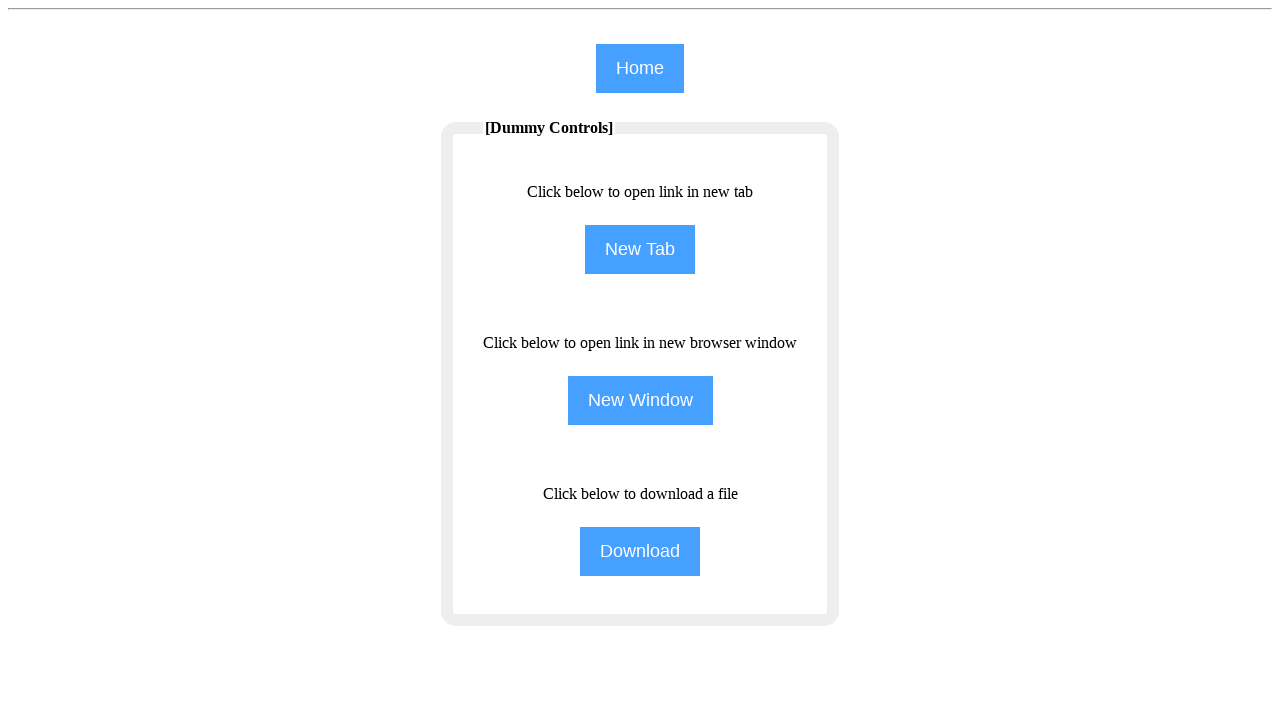